Plays a "Whack a Cat" game by continuously clicking on cat elements when they appear on screen

Starting URL: https://whackacat.thezachcave.com

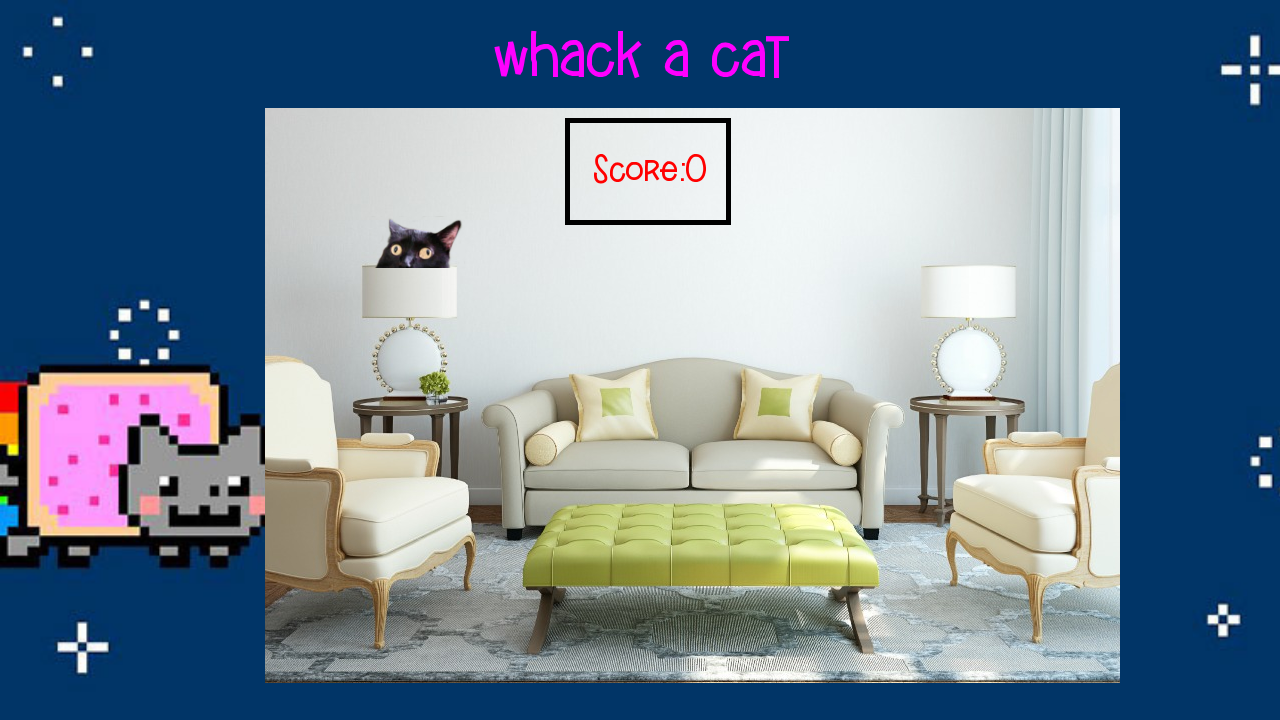

Waited for cat elements to load on the game page
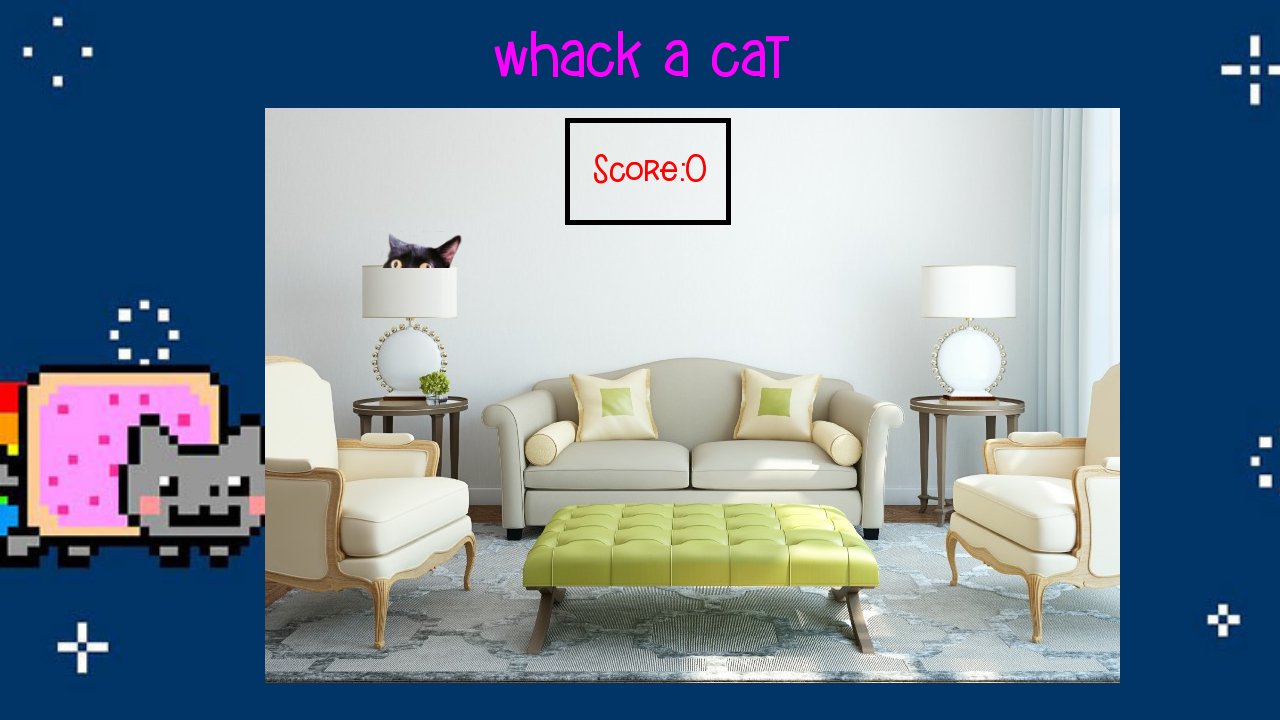

Found 6 cat elements on screen
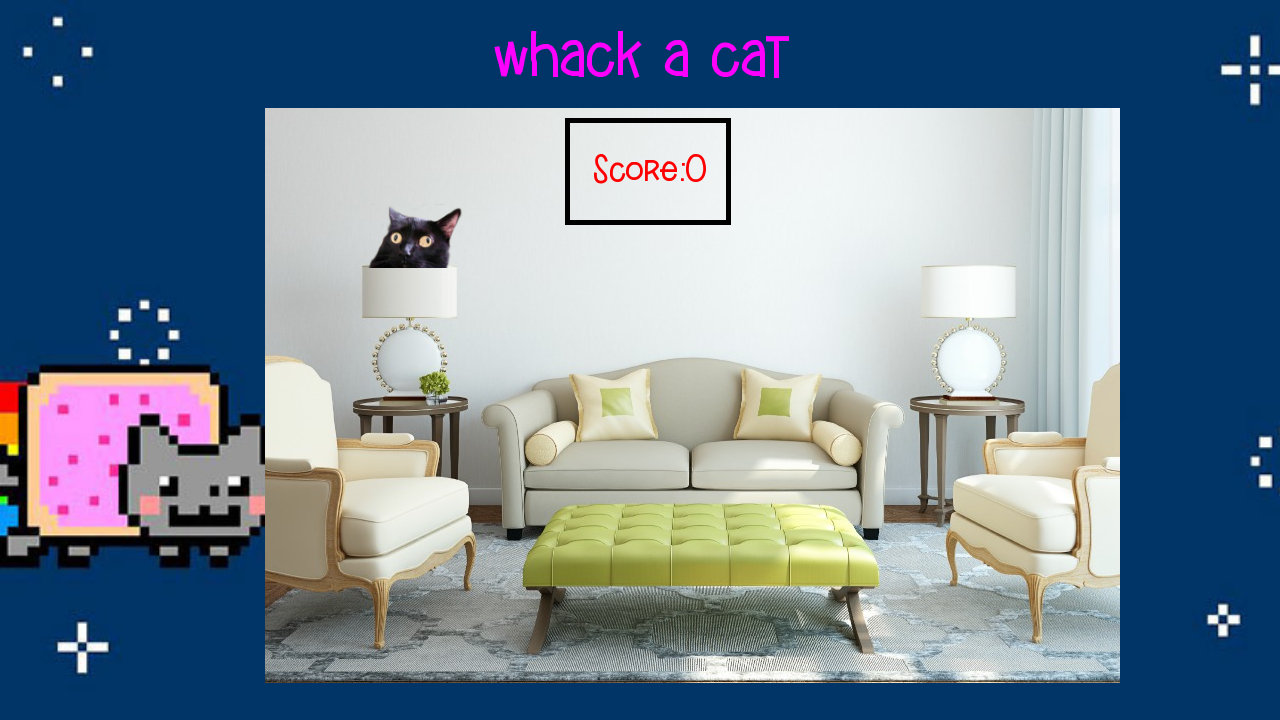

Clicked on cat element 1 at (415, 218) on .cat >> nth=0
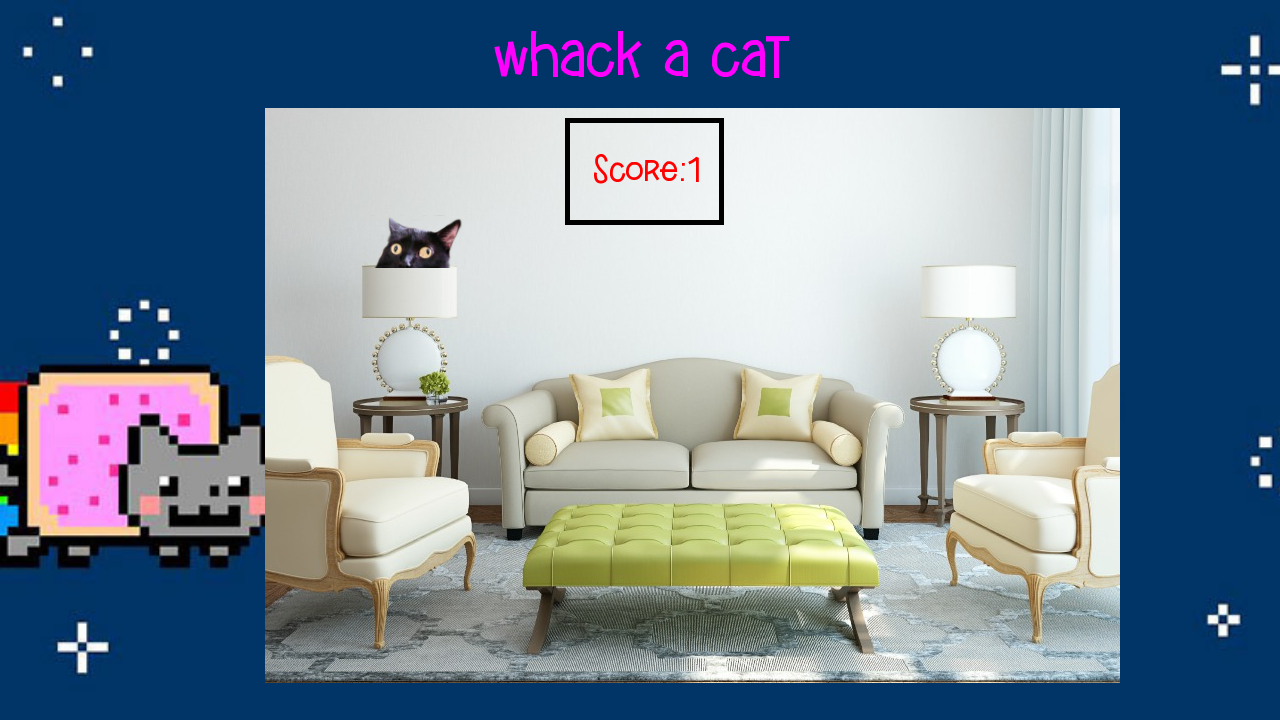

Clicked on cat element 3 at (972, 218) on .cat >> nth=2
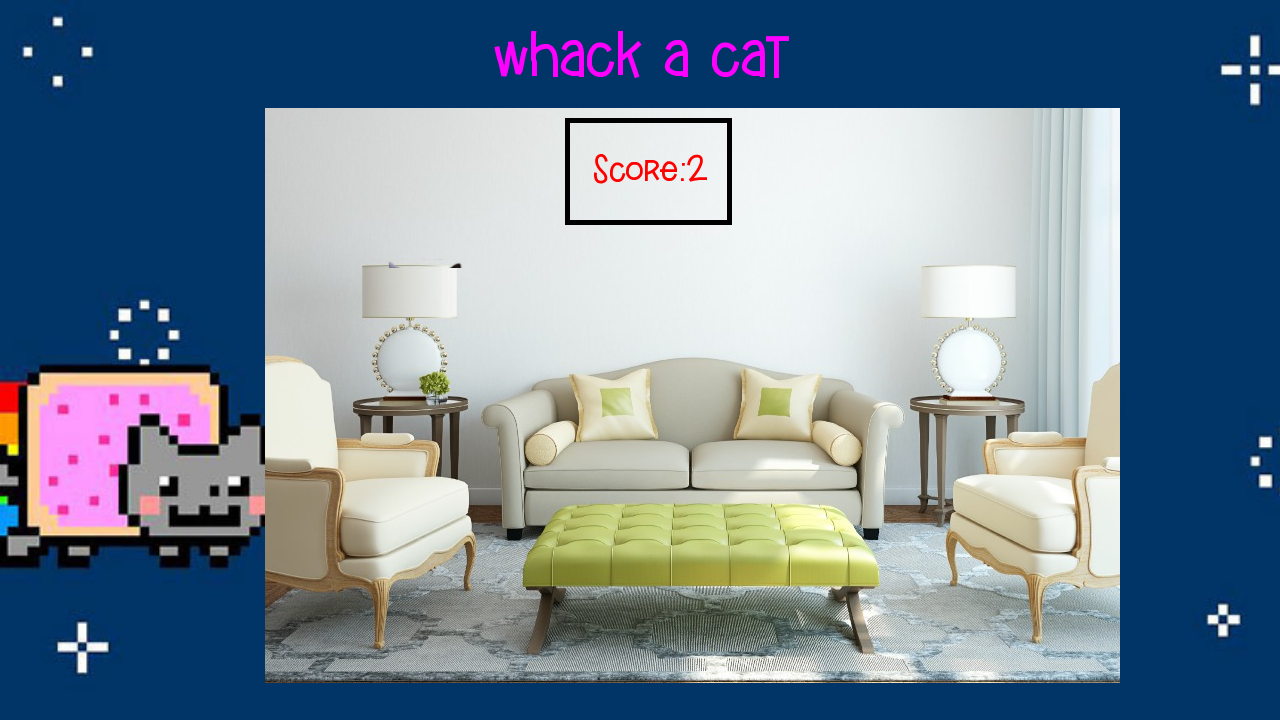

Clicked on cat element 4 at (1040, 386) on .cat >> nth=3
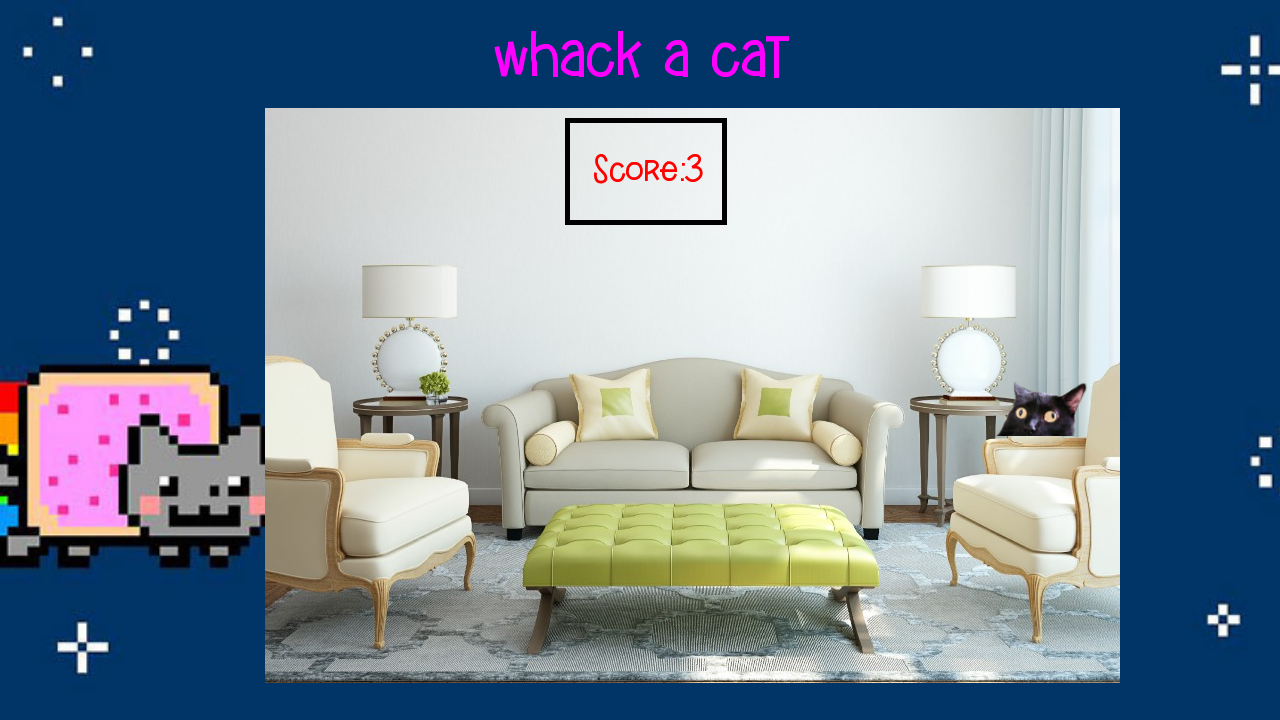

Clicked on cat element 6 at (365, 633) on .cat >> nth=5
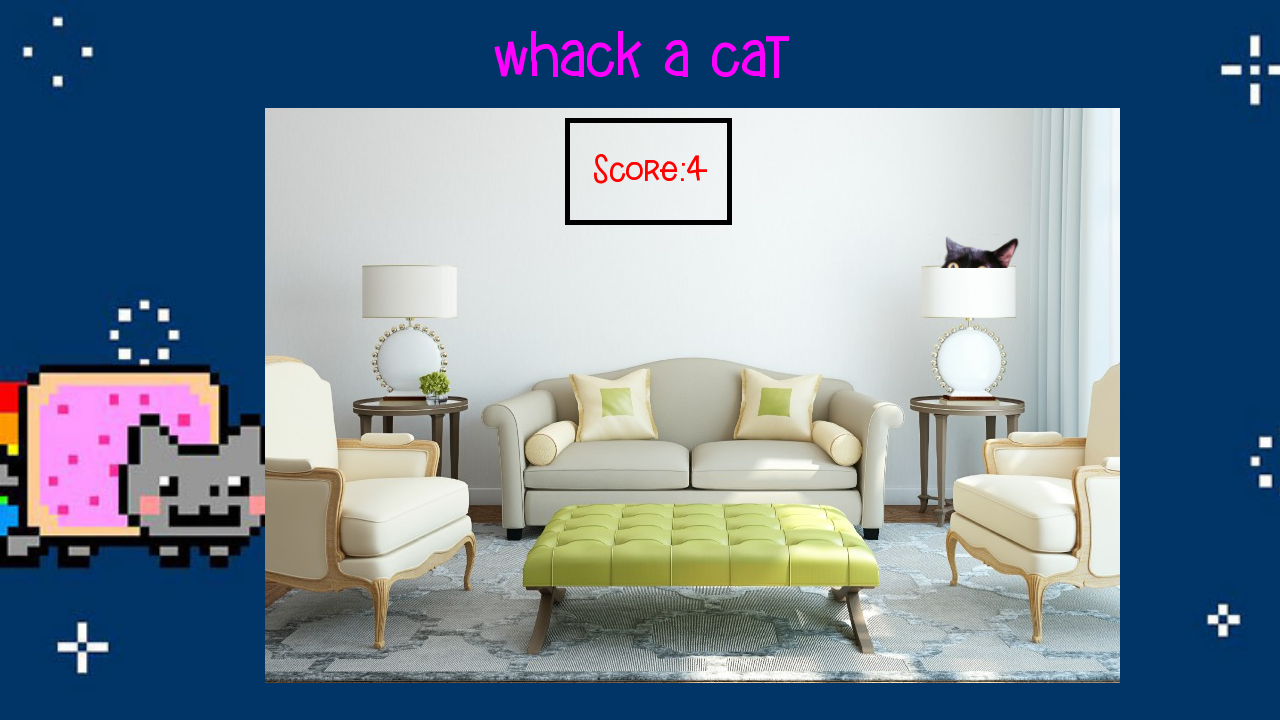

Paused 500ms before checking for cats again
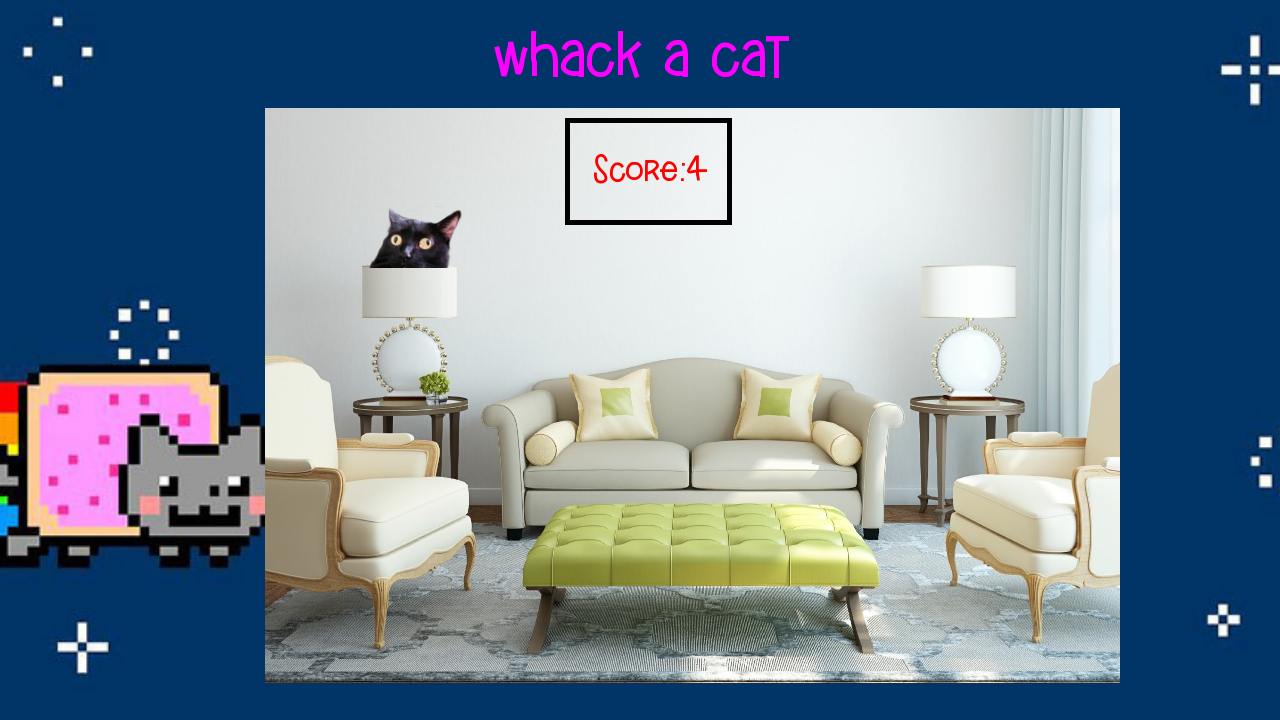

Found 6 cat elements on screen
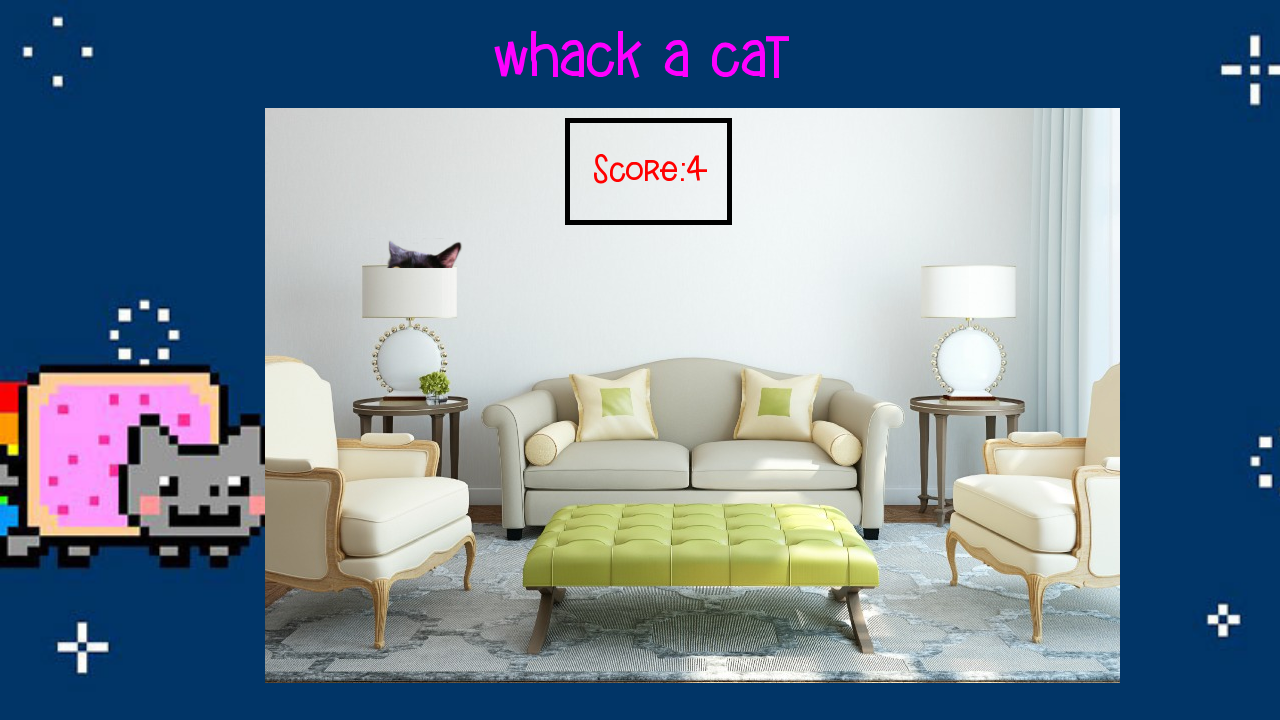

Clicked on cat element 4 at (1040, 386) on .cat >> nth=3
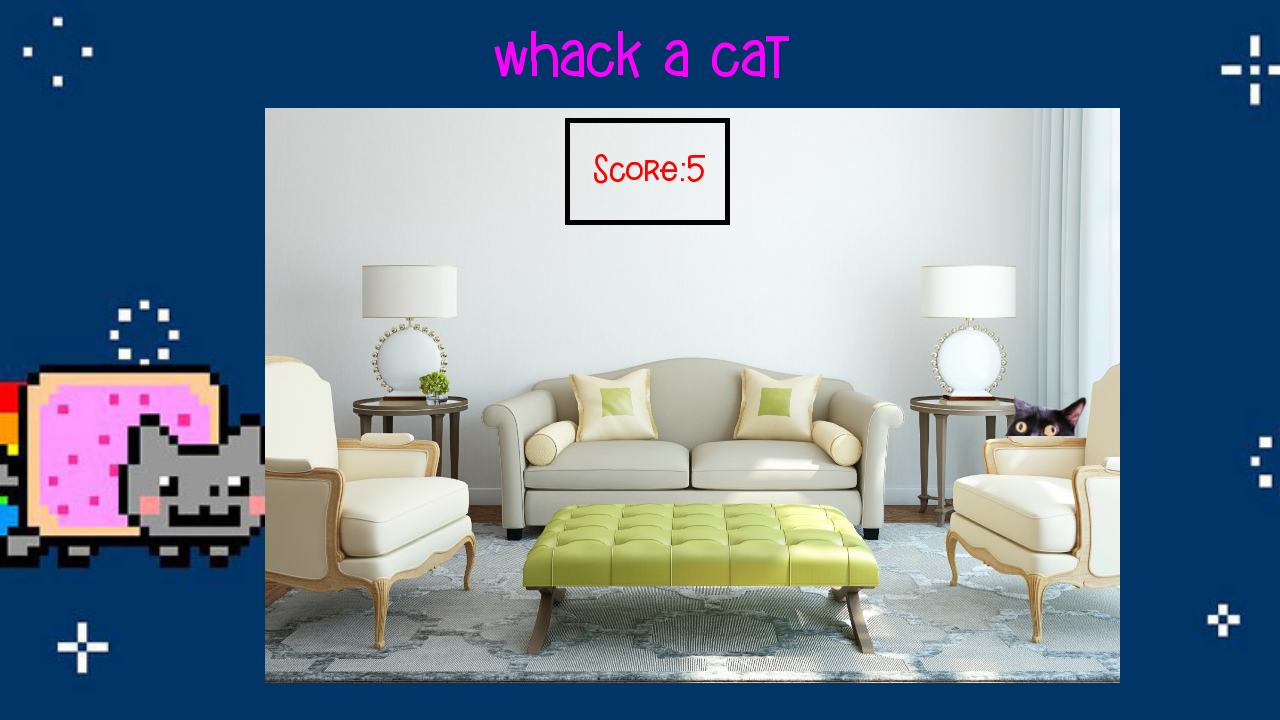

Clicked on cat element 6 at (365, 633) on .cat >> nth=5
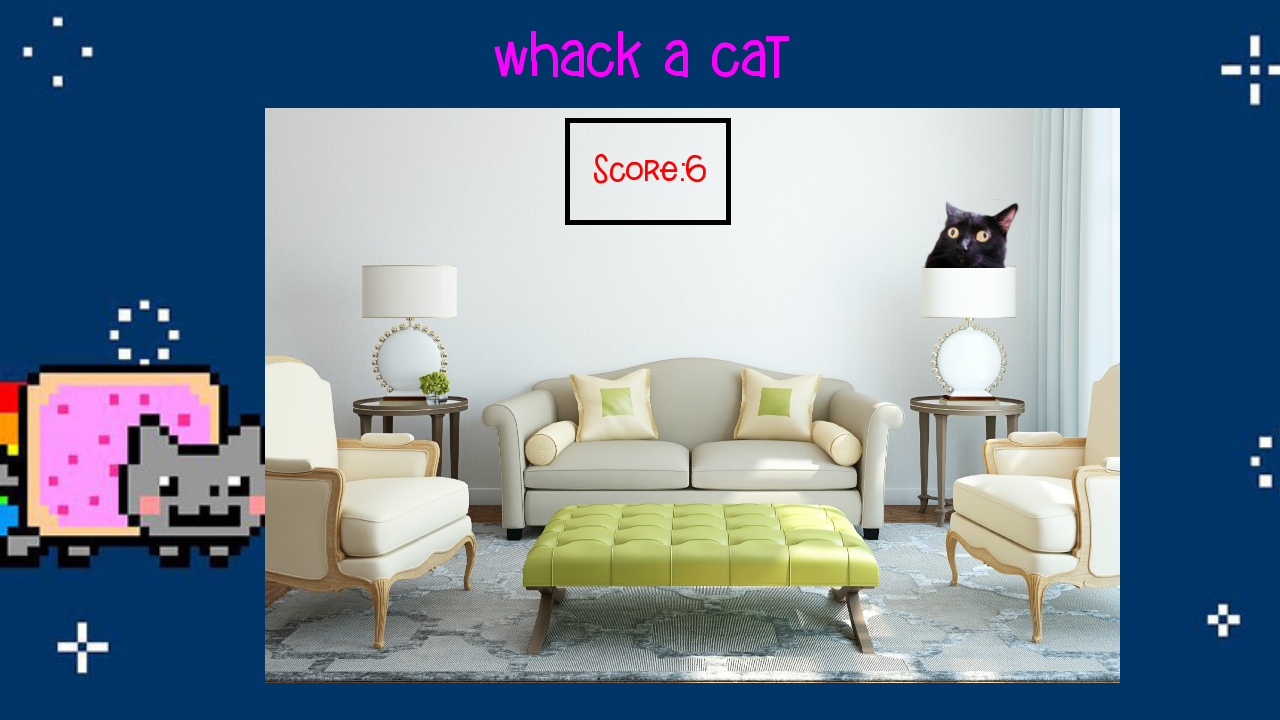

Paused 500ms before checking for cats again
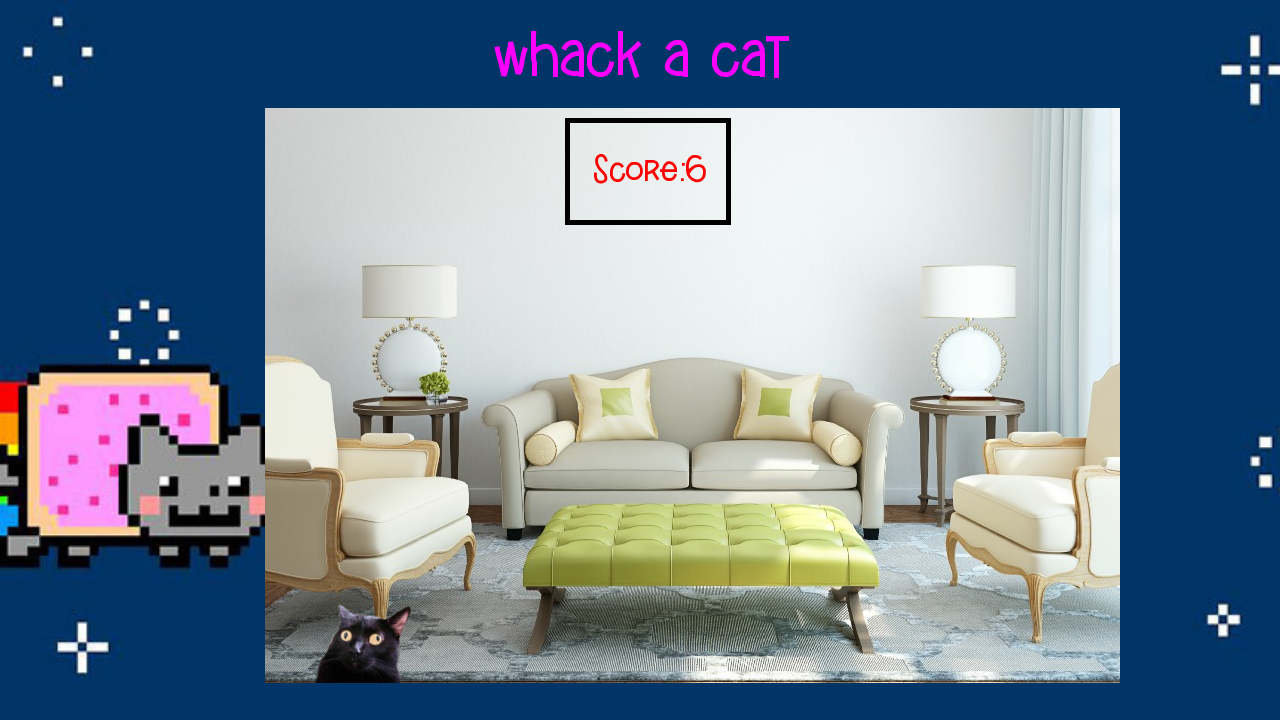

Found 6 cat elements on screen
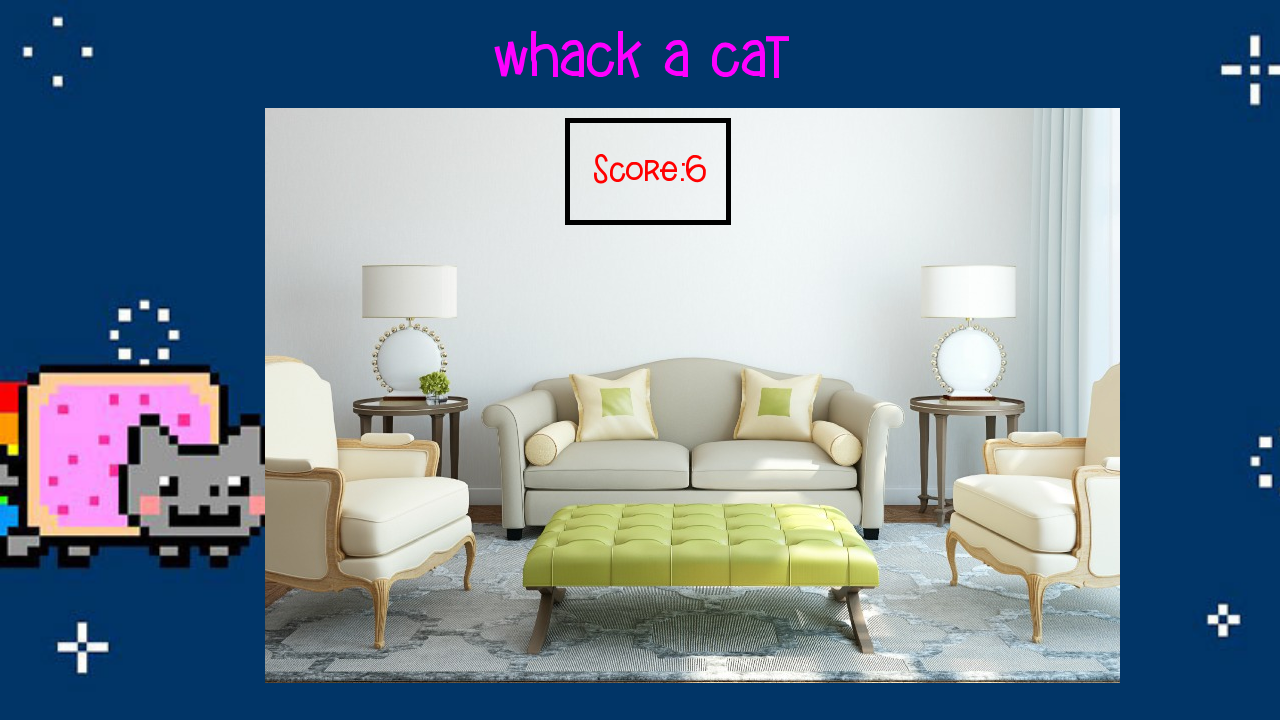

Clicked on cat element 1 at (415, 218) on .cat >> nth=0
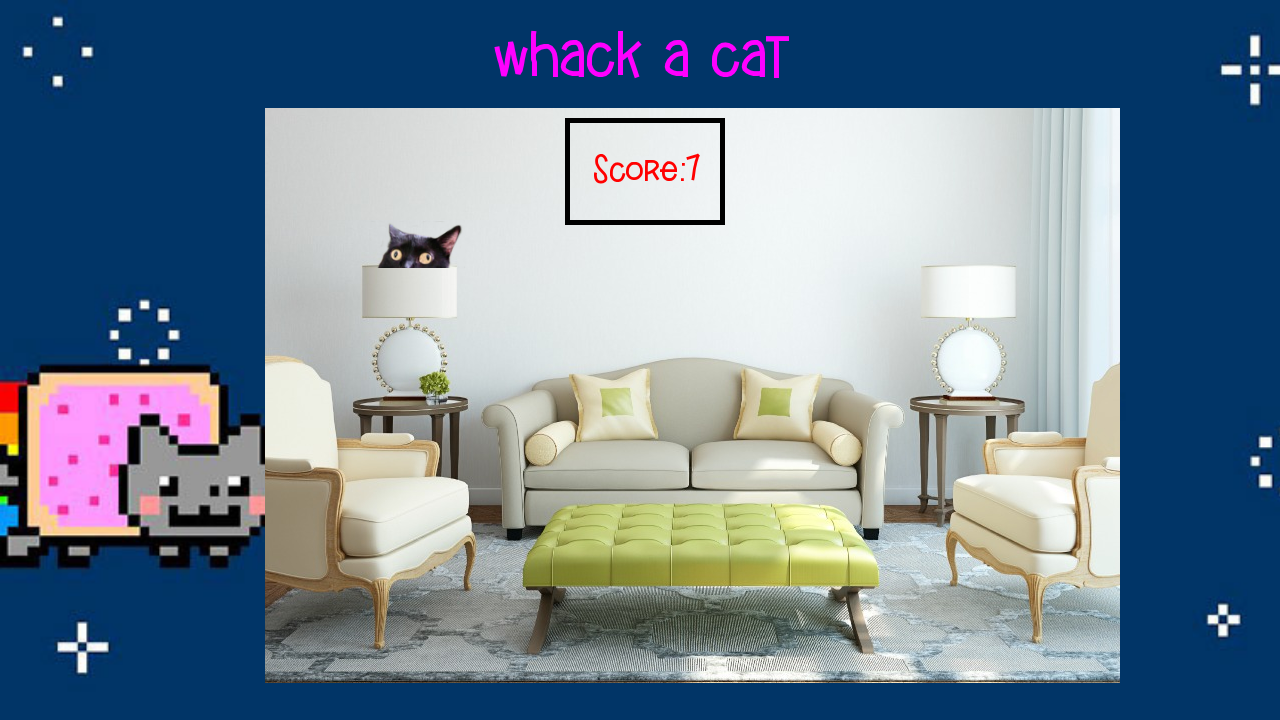

Clicked on cat element 6 at (365, 633) on .cat >> nth=5
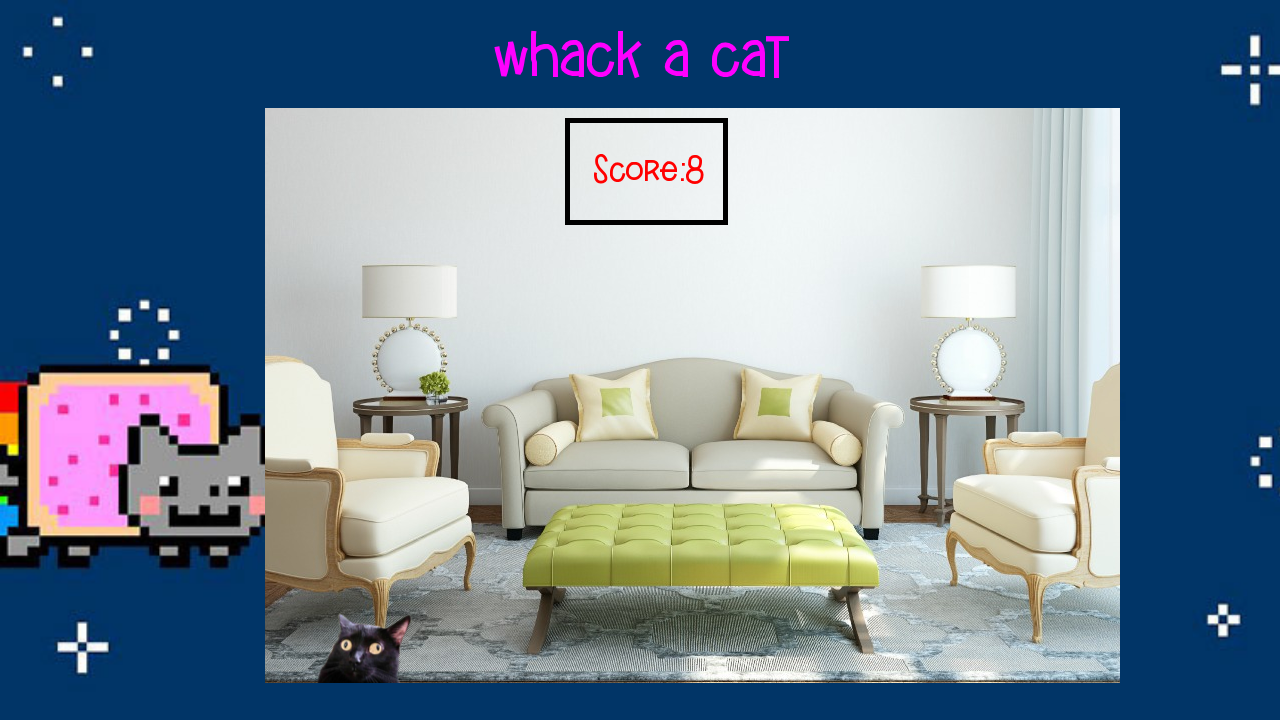

Paused 500ms before checking for cats again
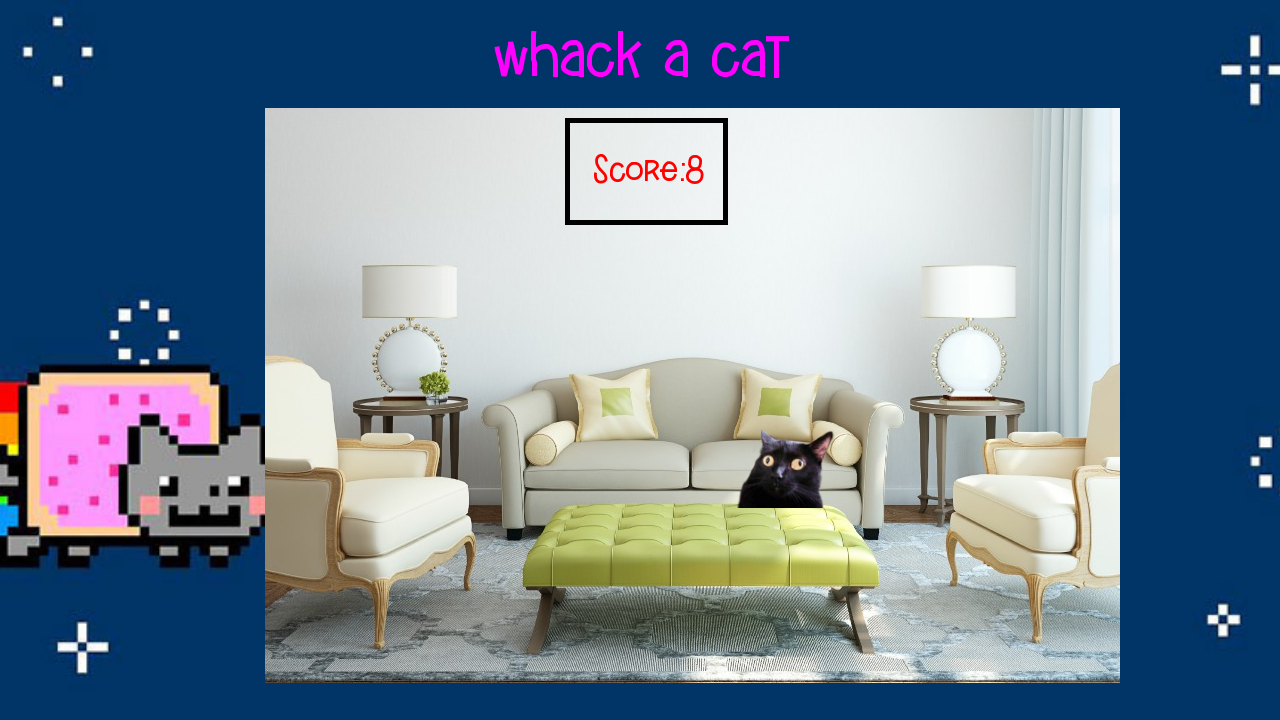

Found 6 cat elements on screen
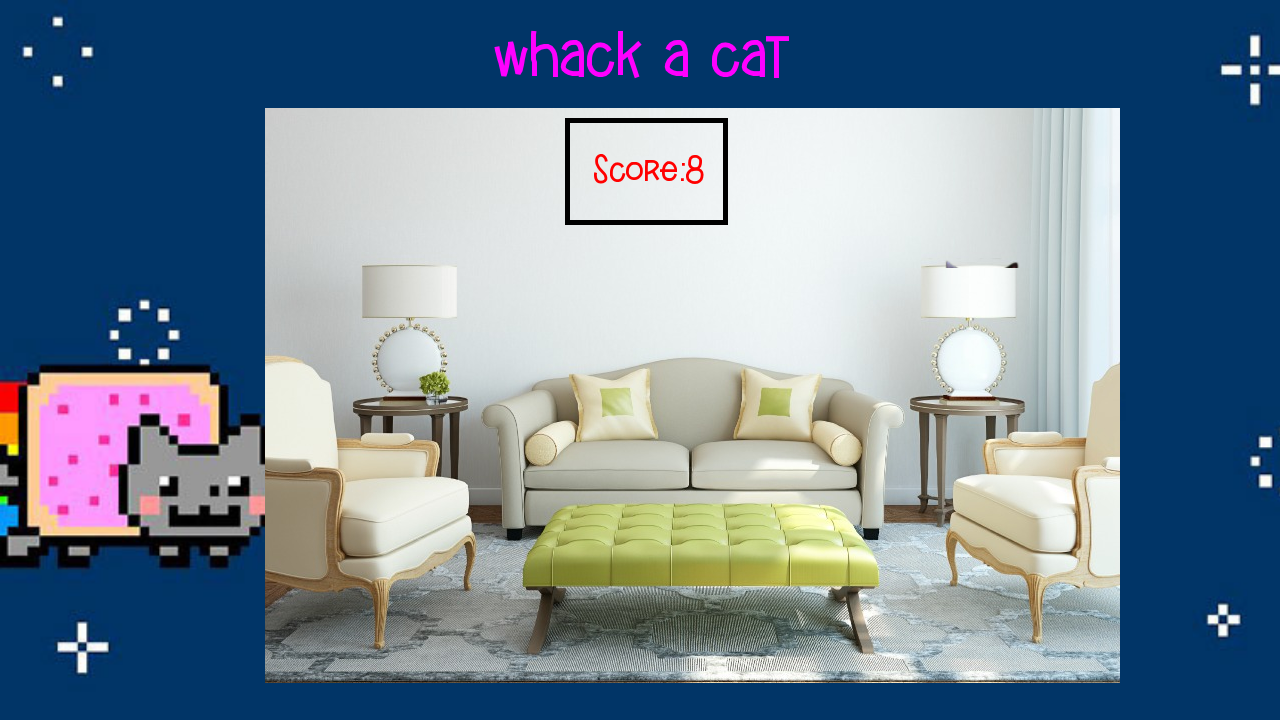

Clicked on cat element 3 at (972, 218) on .cat >> nth=2
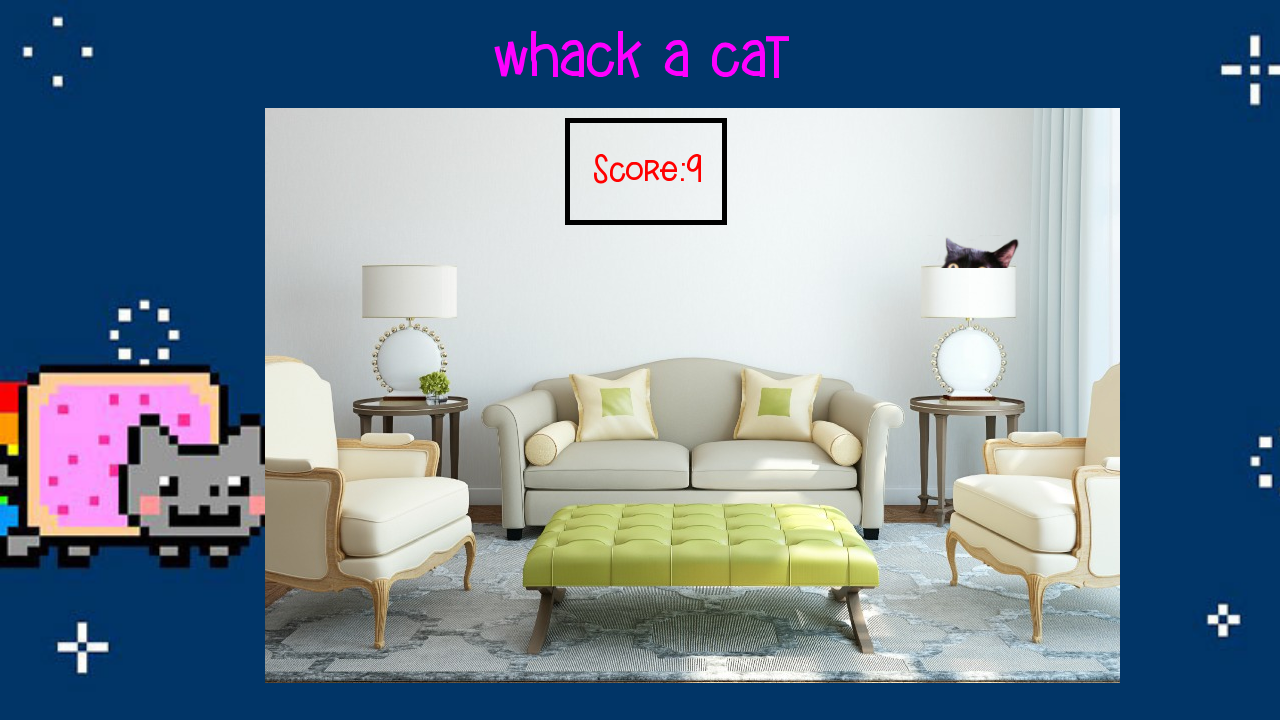

Paused 500ms before checking for cats again
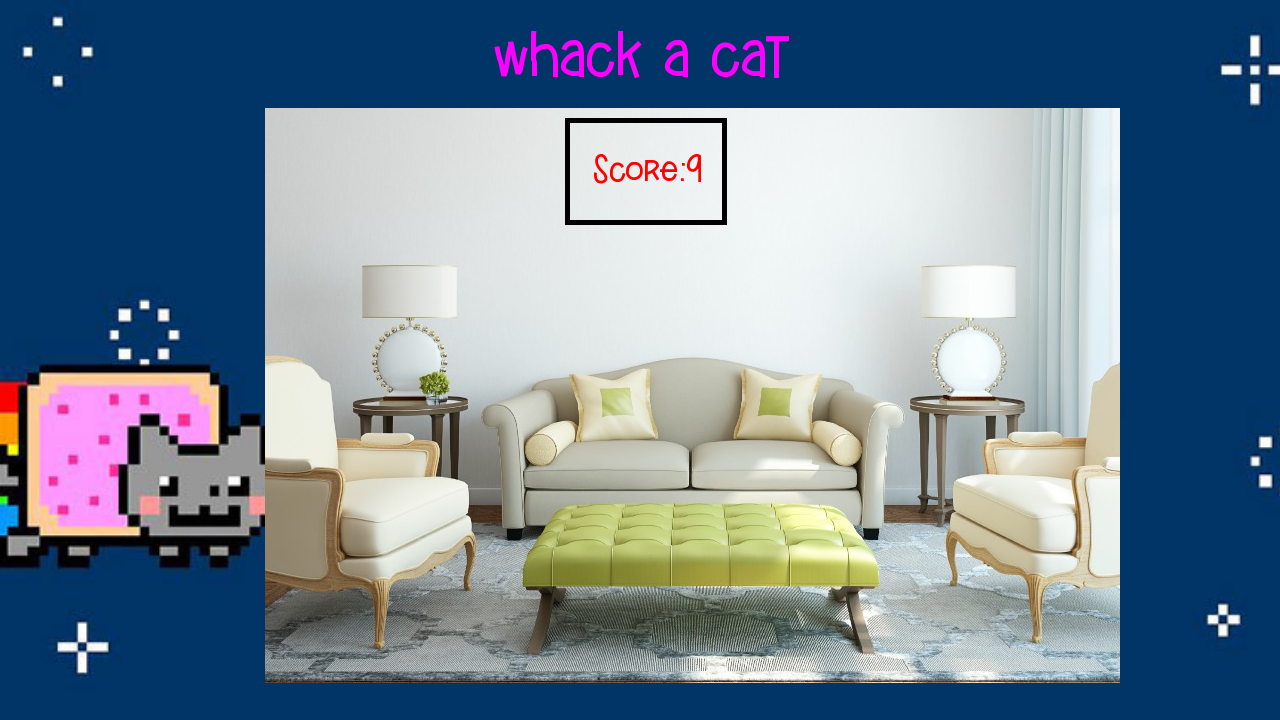

Found 6 cat elements on screen
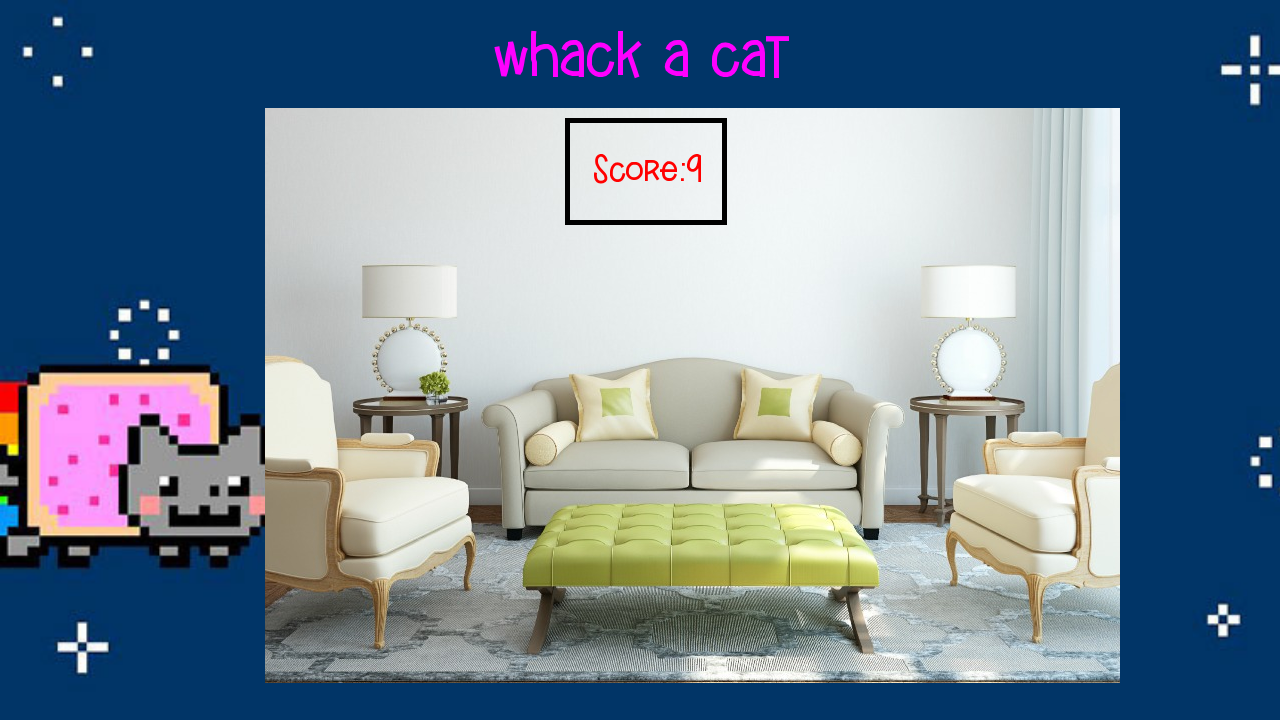

Clicked on cat element 6 at (365, 633) on .cat >> nth=5
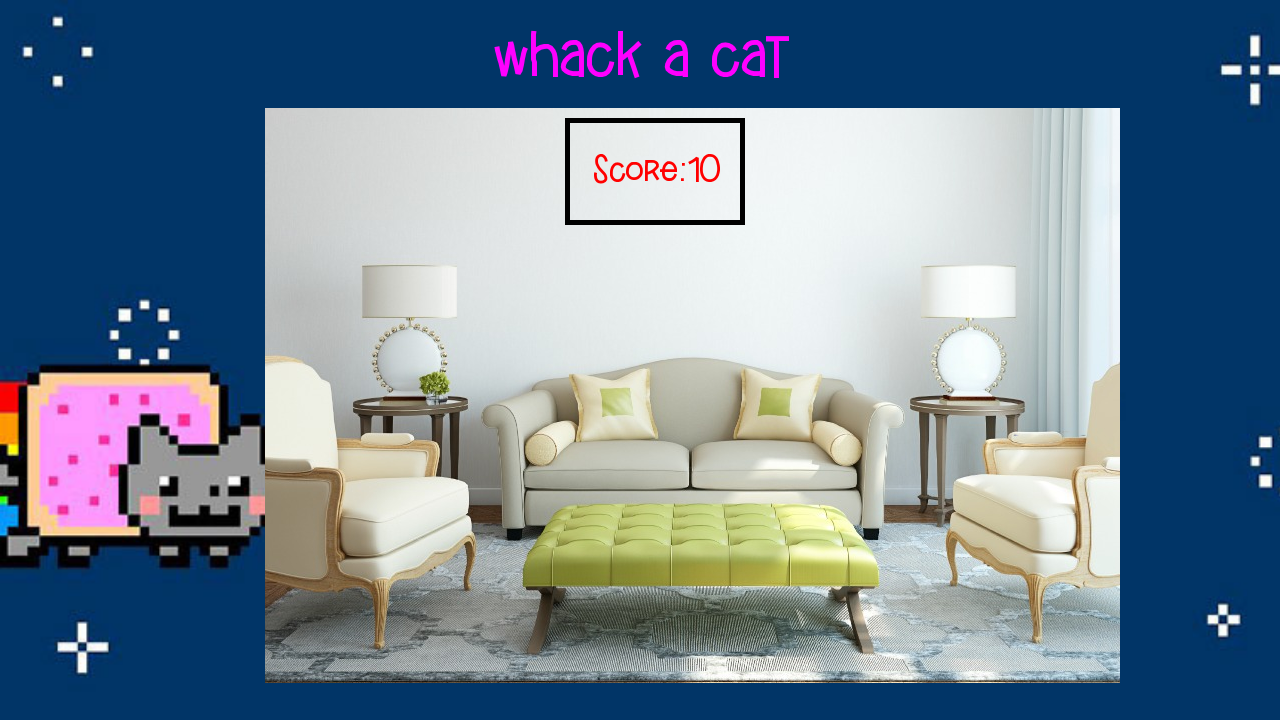

Paused 500ms before checking for cats again
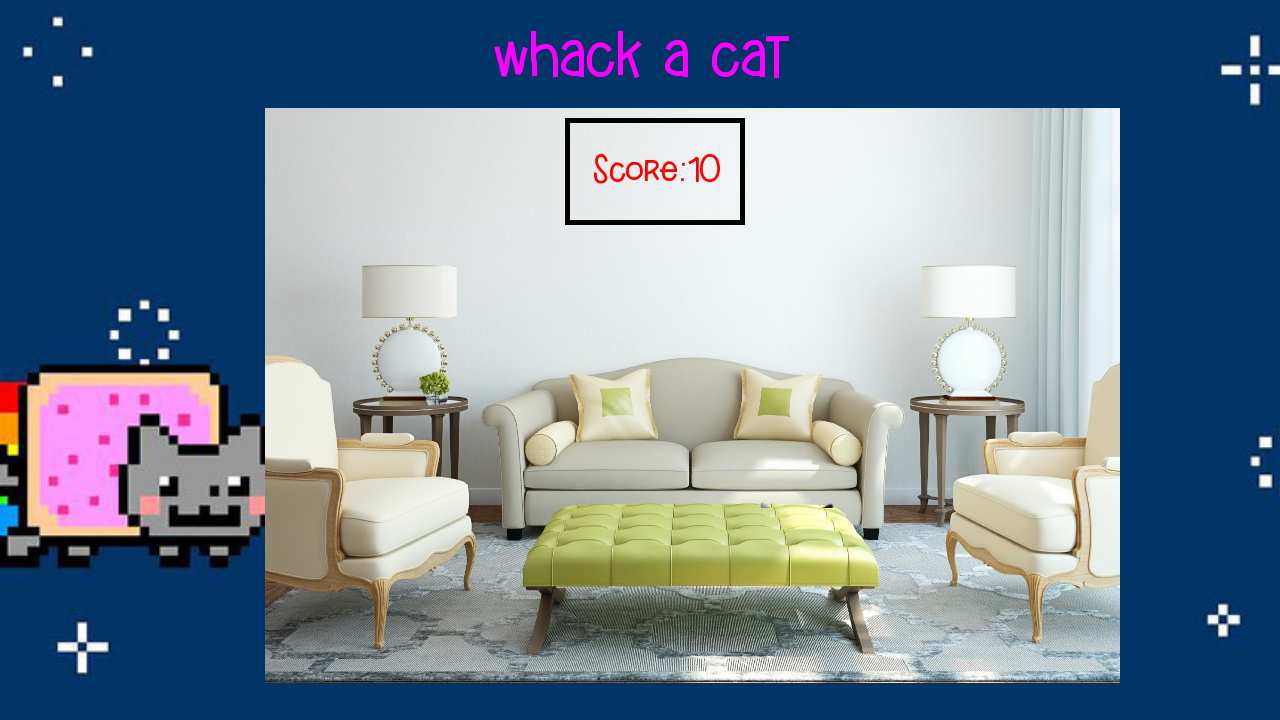

Found 6 cat elements on screen
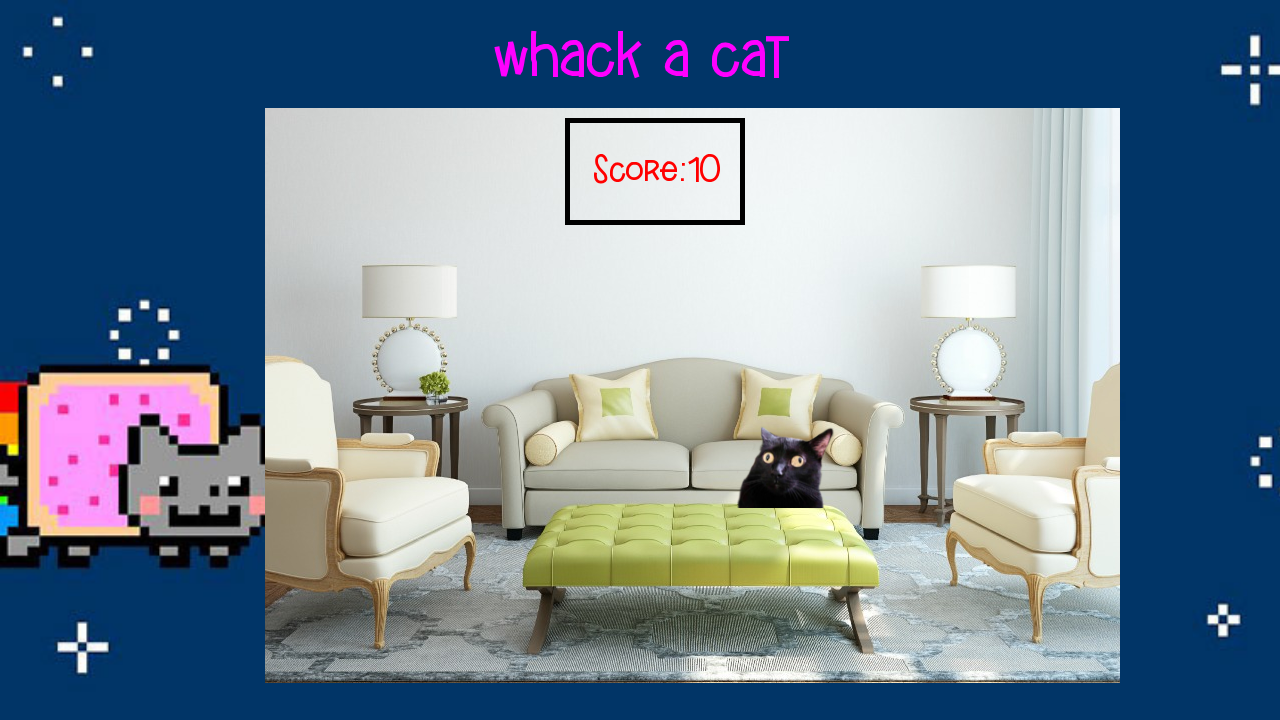

Clicked on cat element 4 at (1040, 386) on .cat >> nth=3
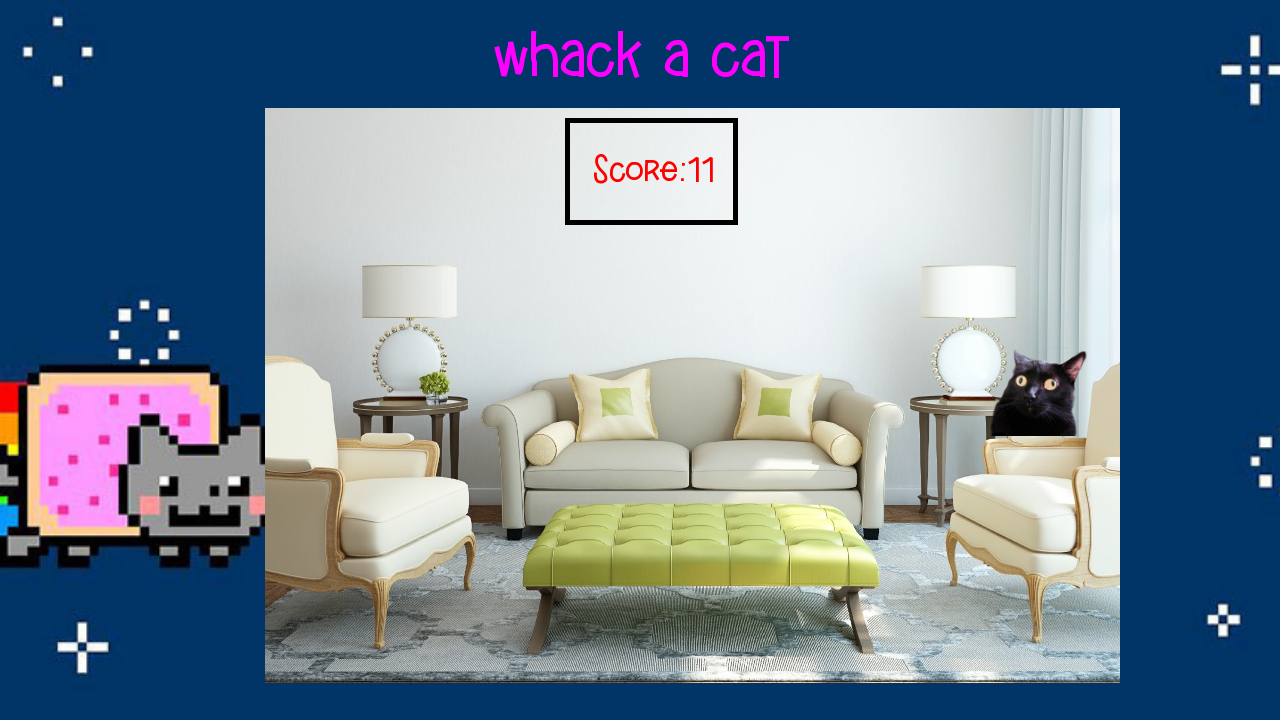

Paused 500ms before checking for cats again
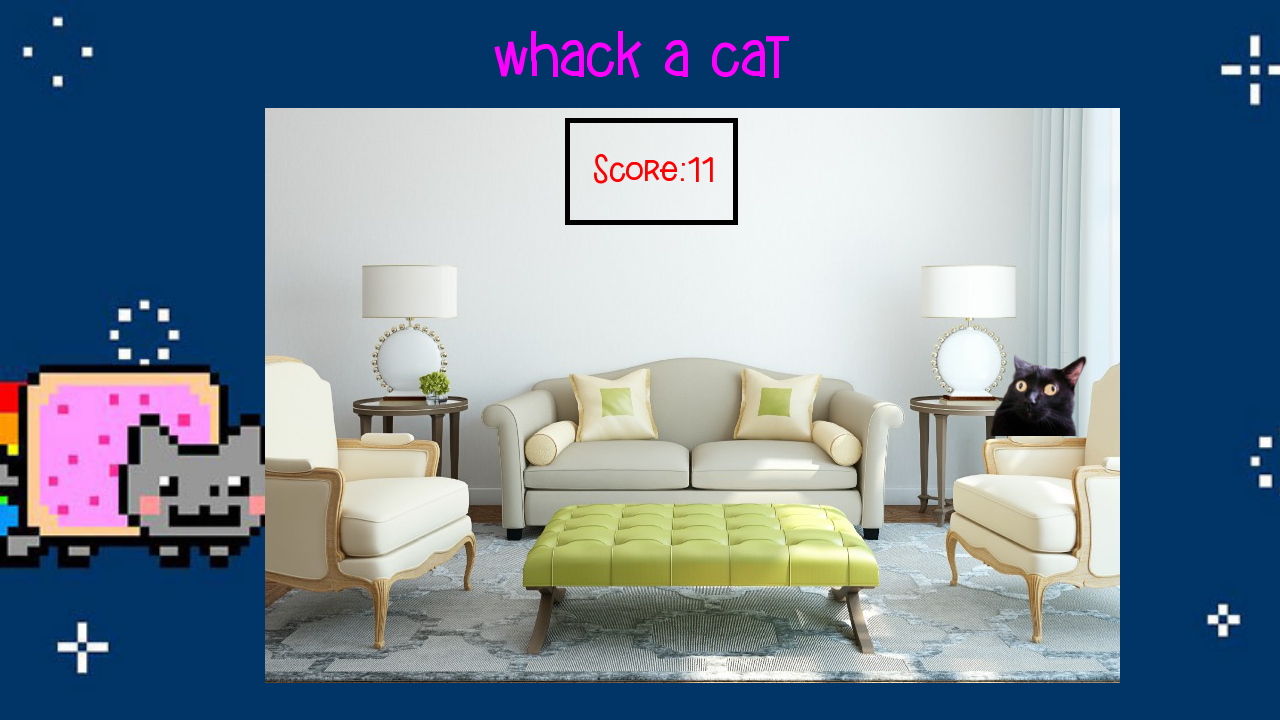

Found 6 cat elements on screen
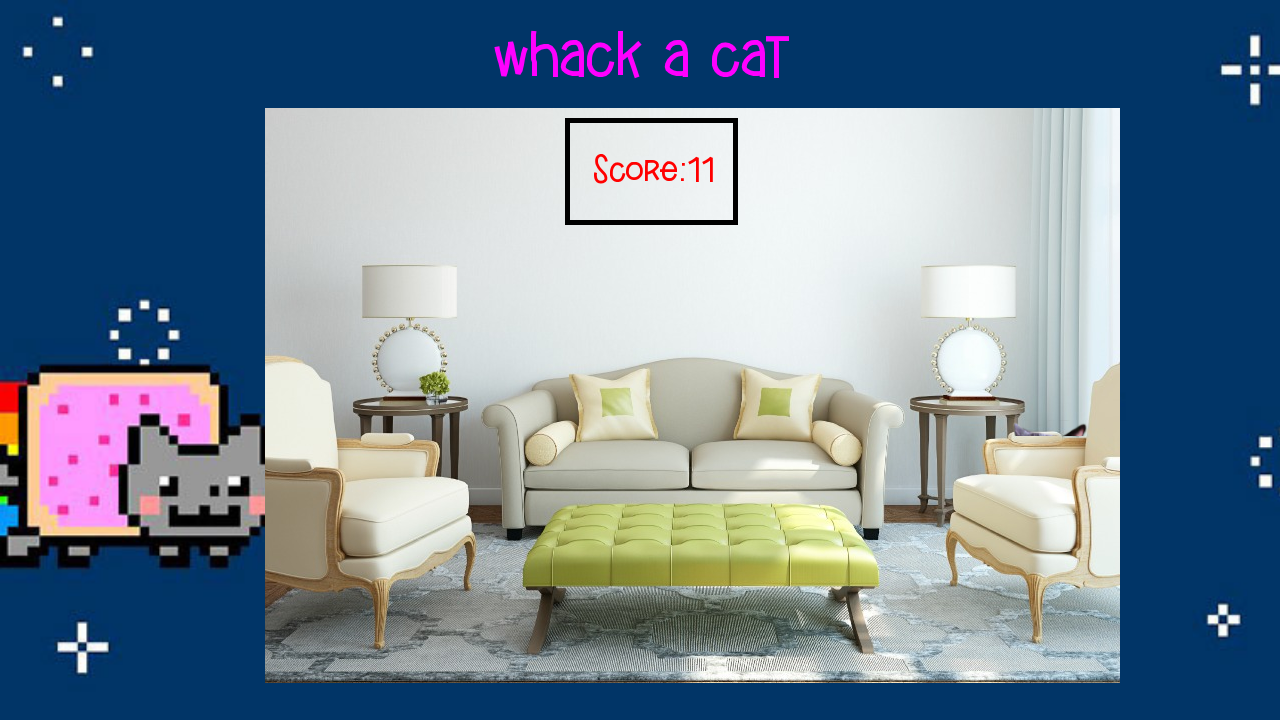

Paused 500ms before checking for cats again
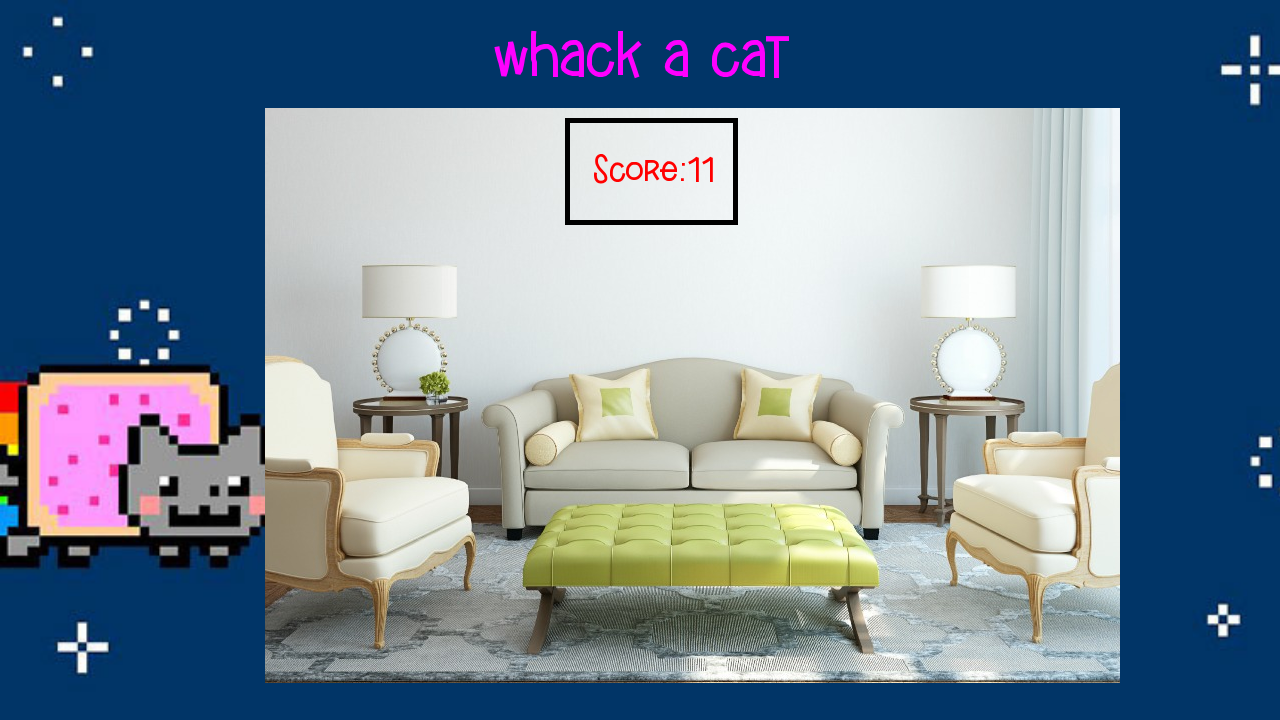

Found 6 cat elements on screen
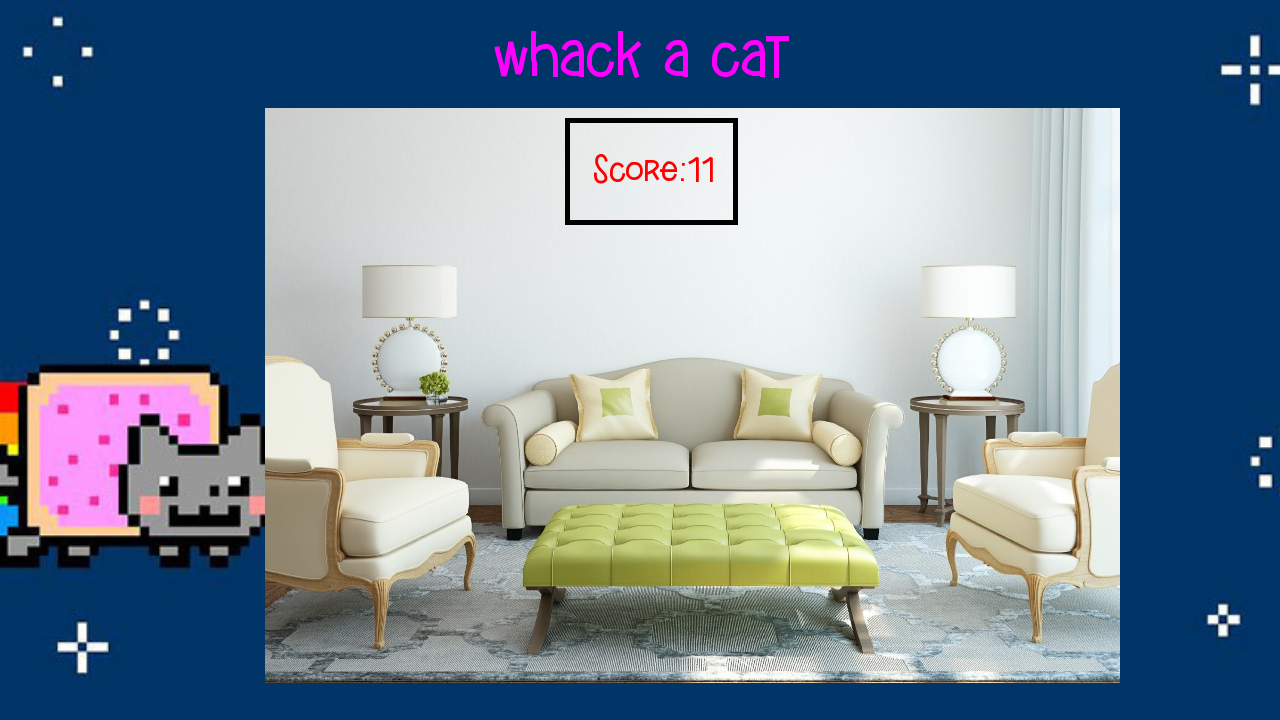

Clicked on cat element 6 at (365, 633) on .cat >> nth=5
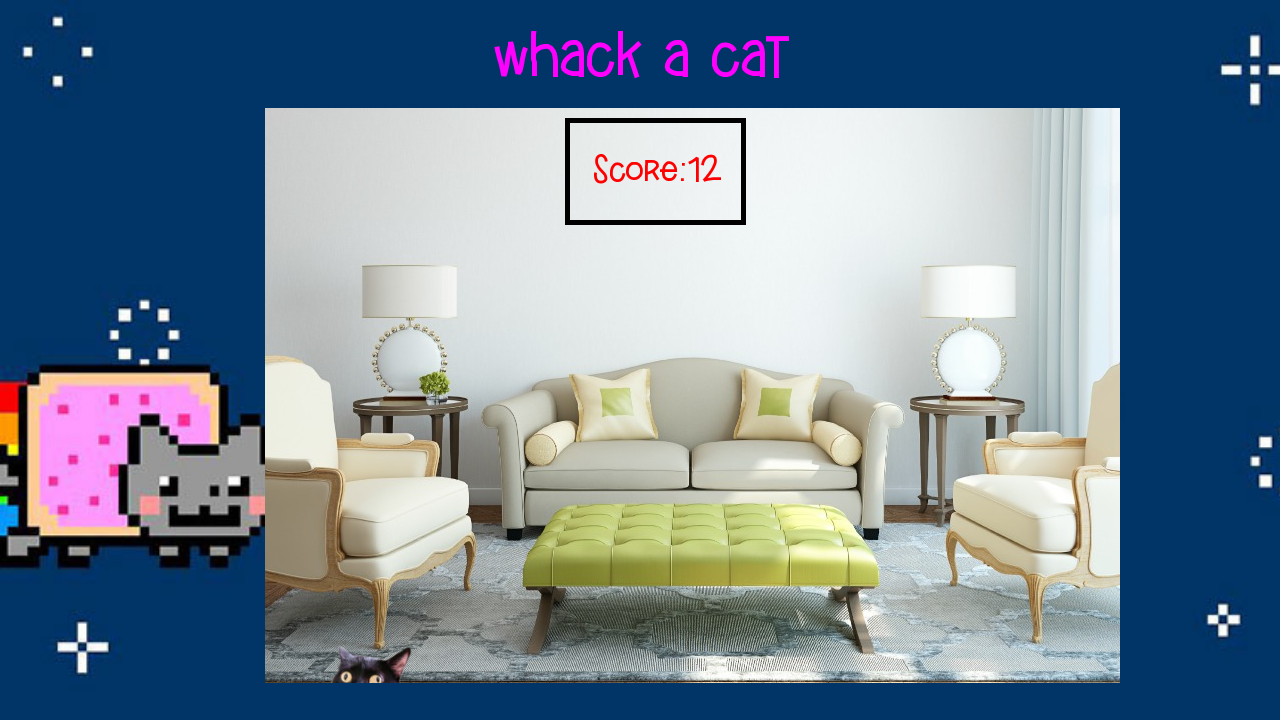

Paused 500ms before checking for cats again
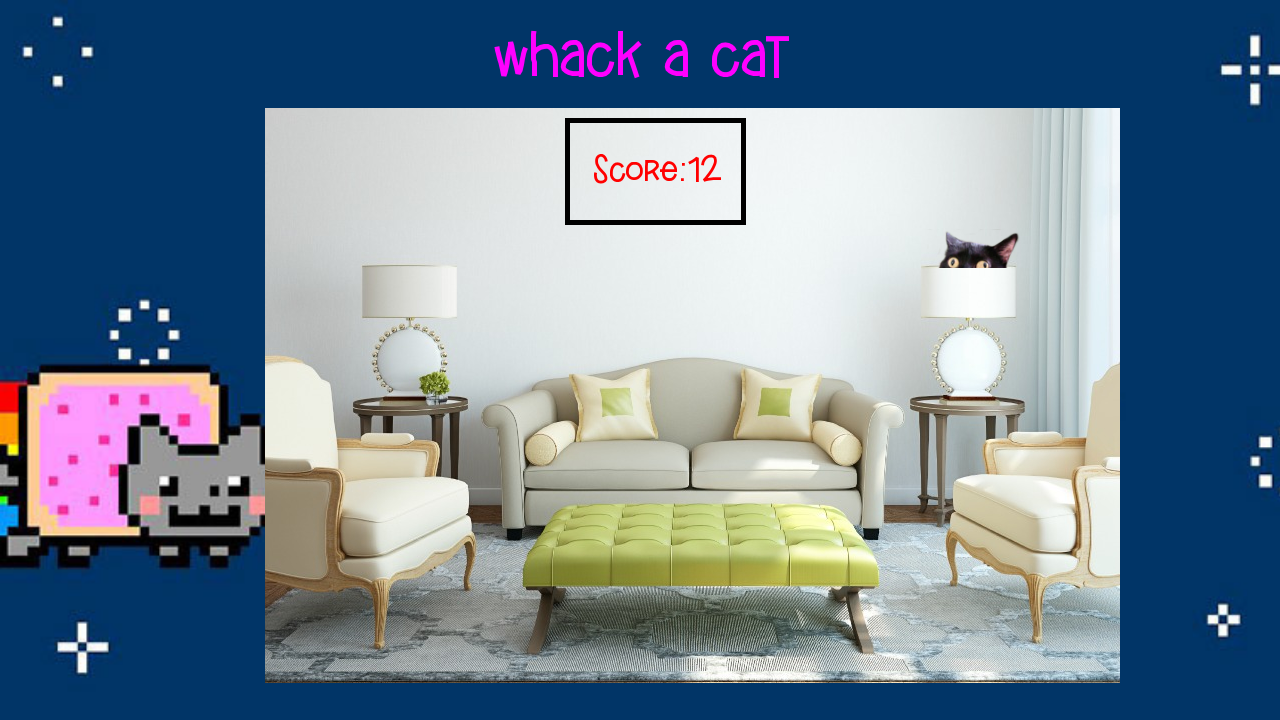

Found 6 cat elements on screen
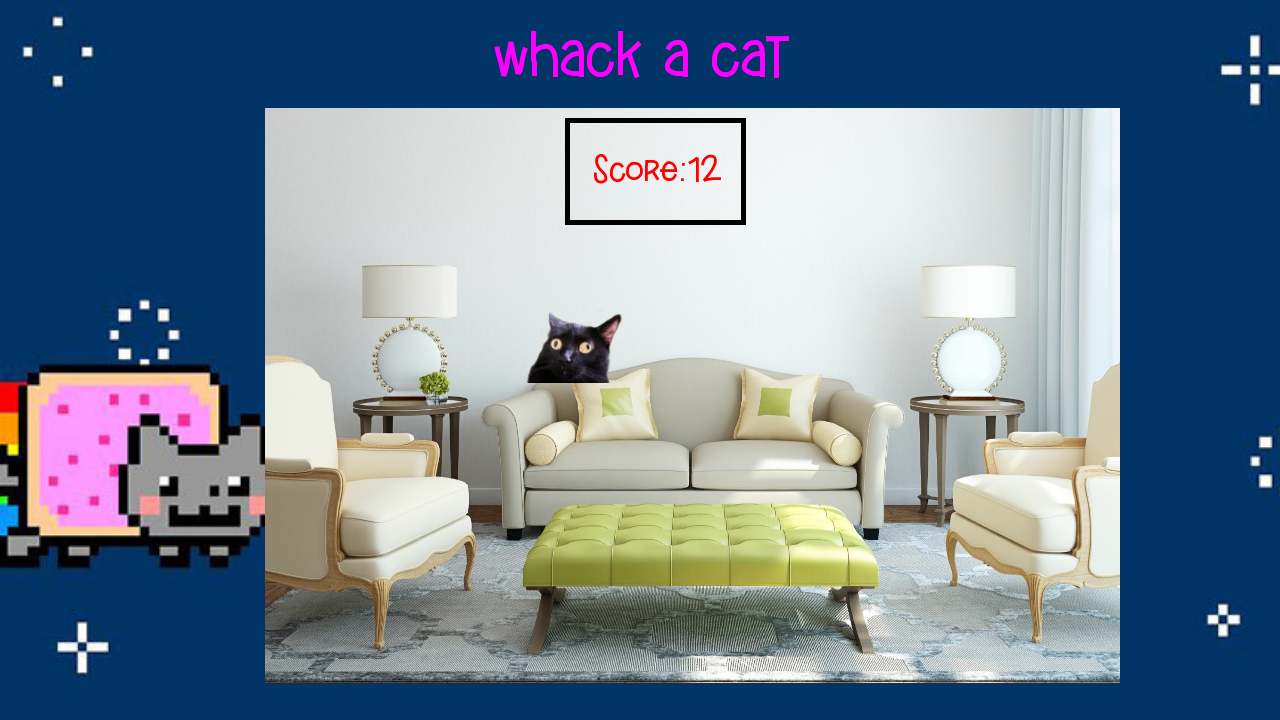

Clicked on cat element 2 at (575, 333) on .cat >> nth=1
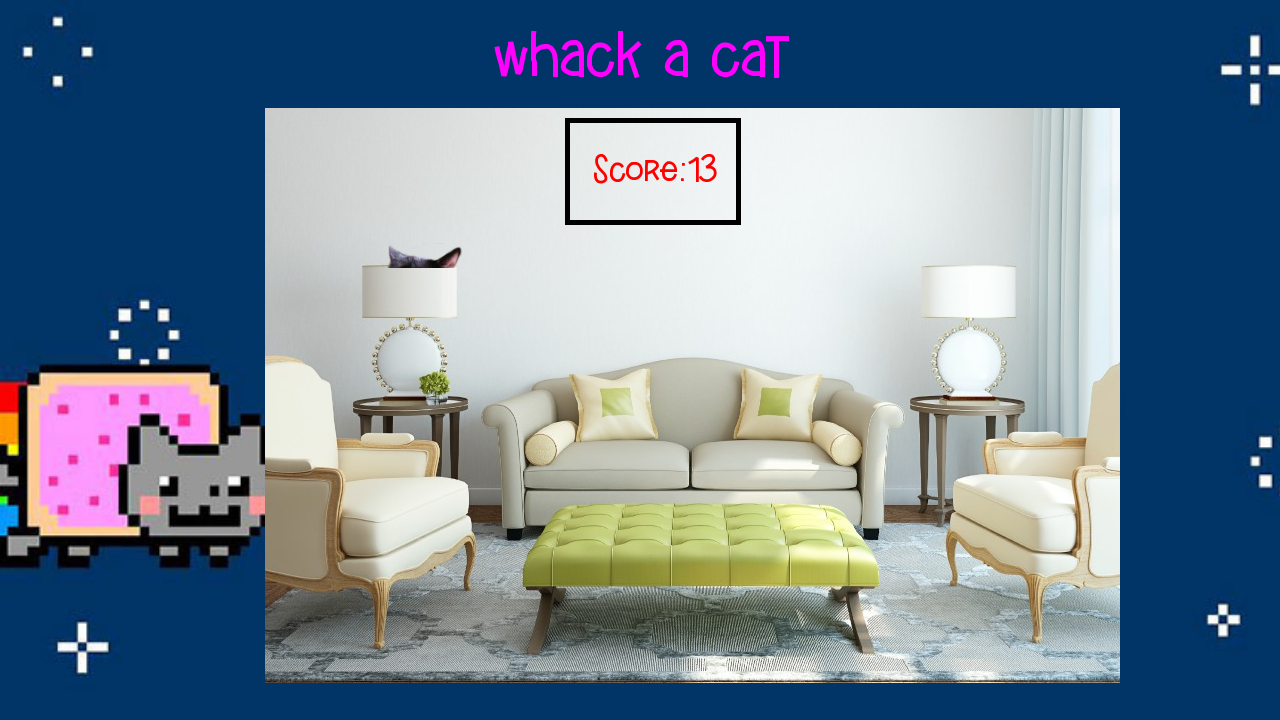

Paused 500ms before checking for cats again
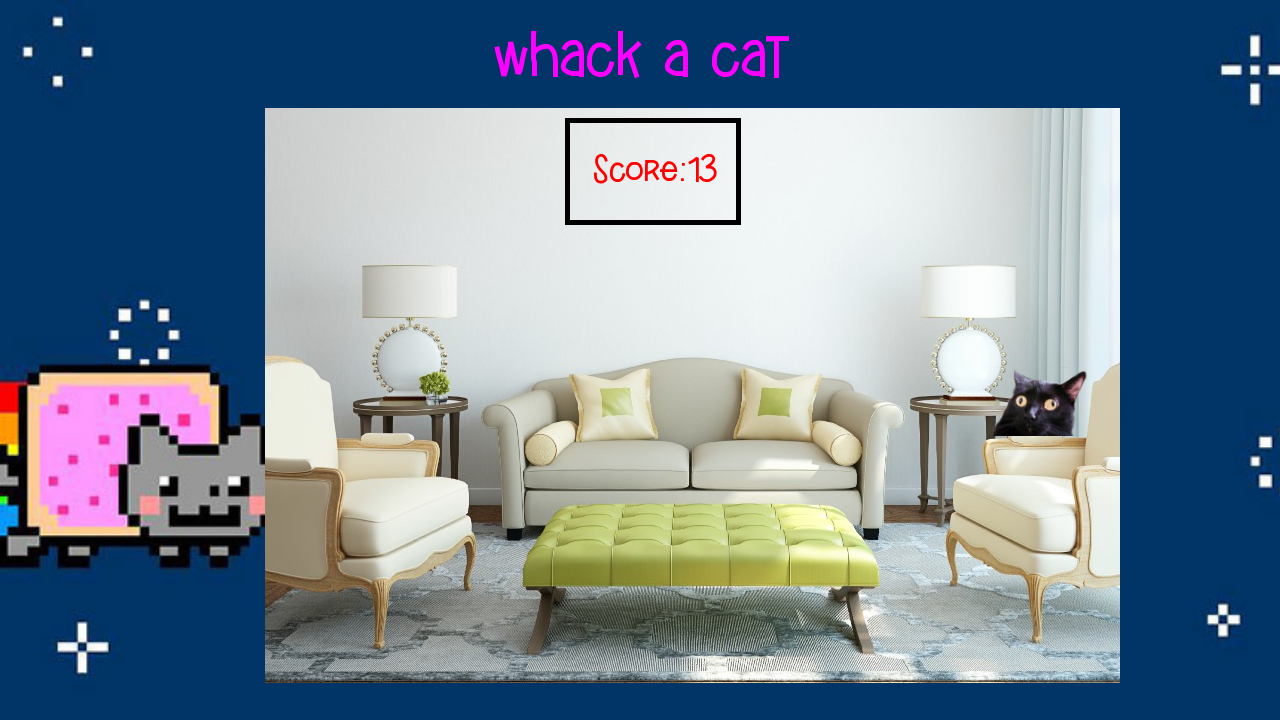

Found 6 cat elements on screen
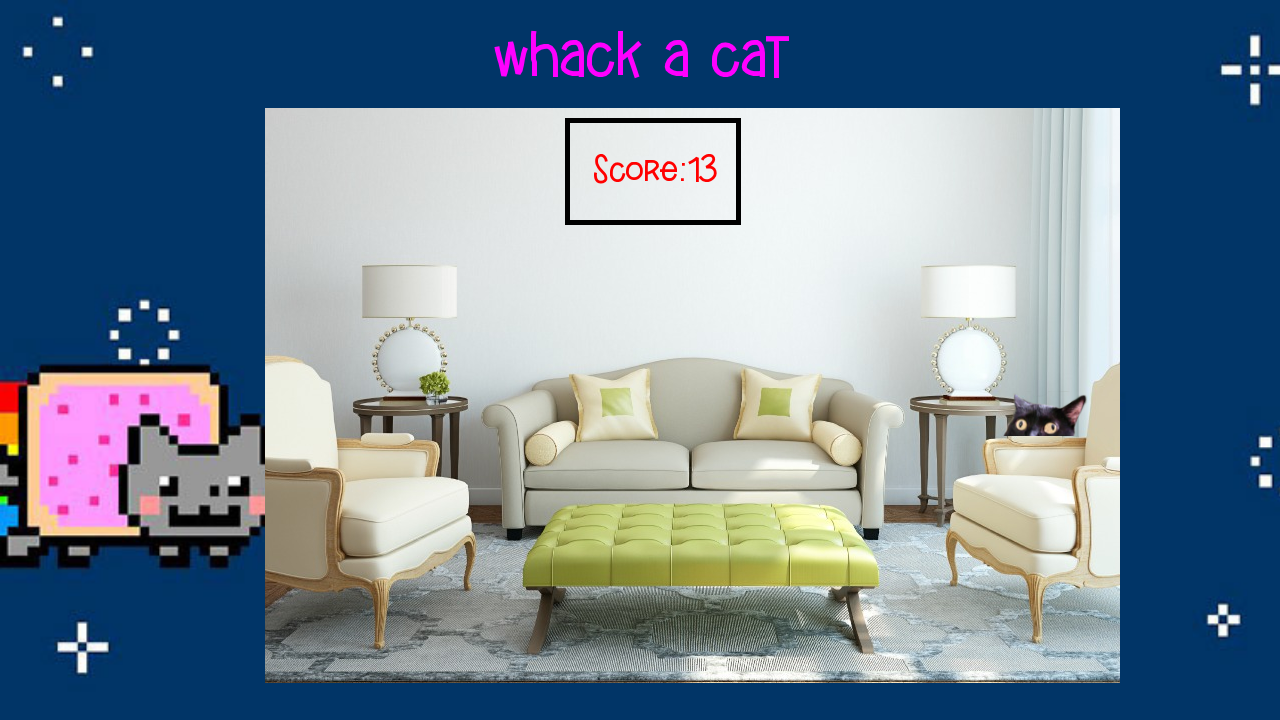

Clicked on cat element 6 at (365, 633) on .cat >> nth=5
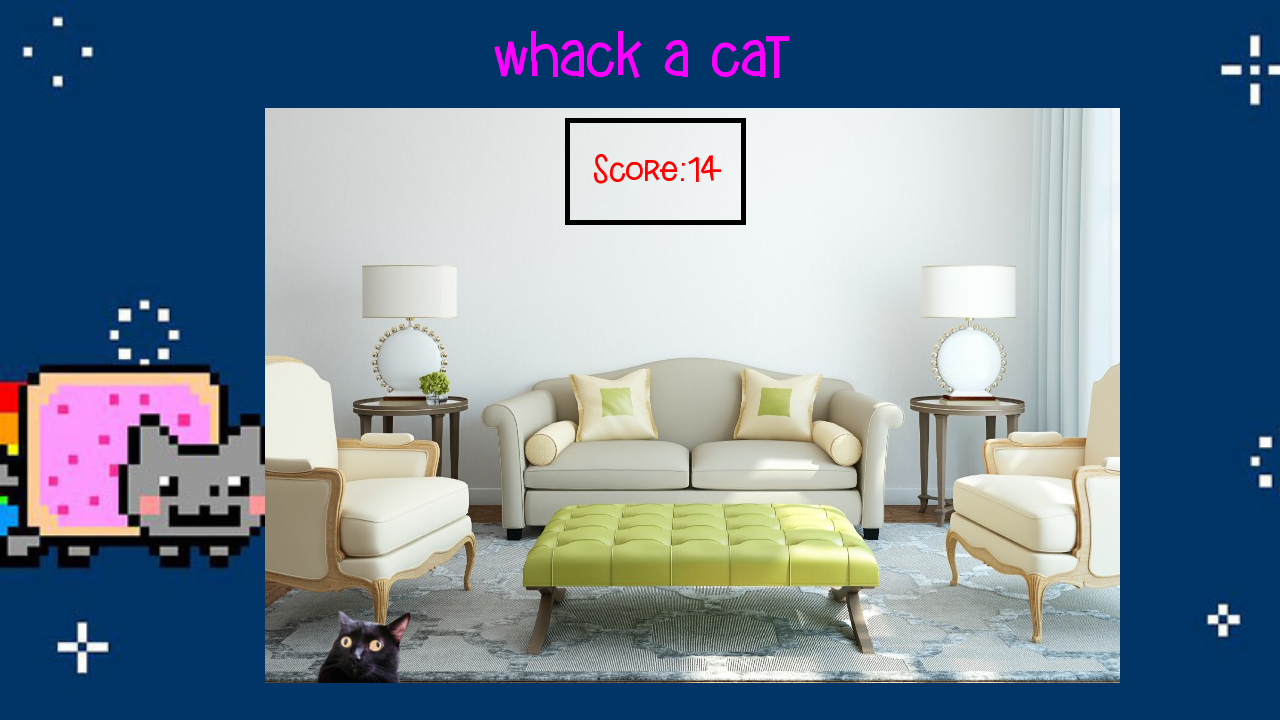

Paused 500ms before checking for cats again
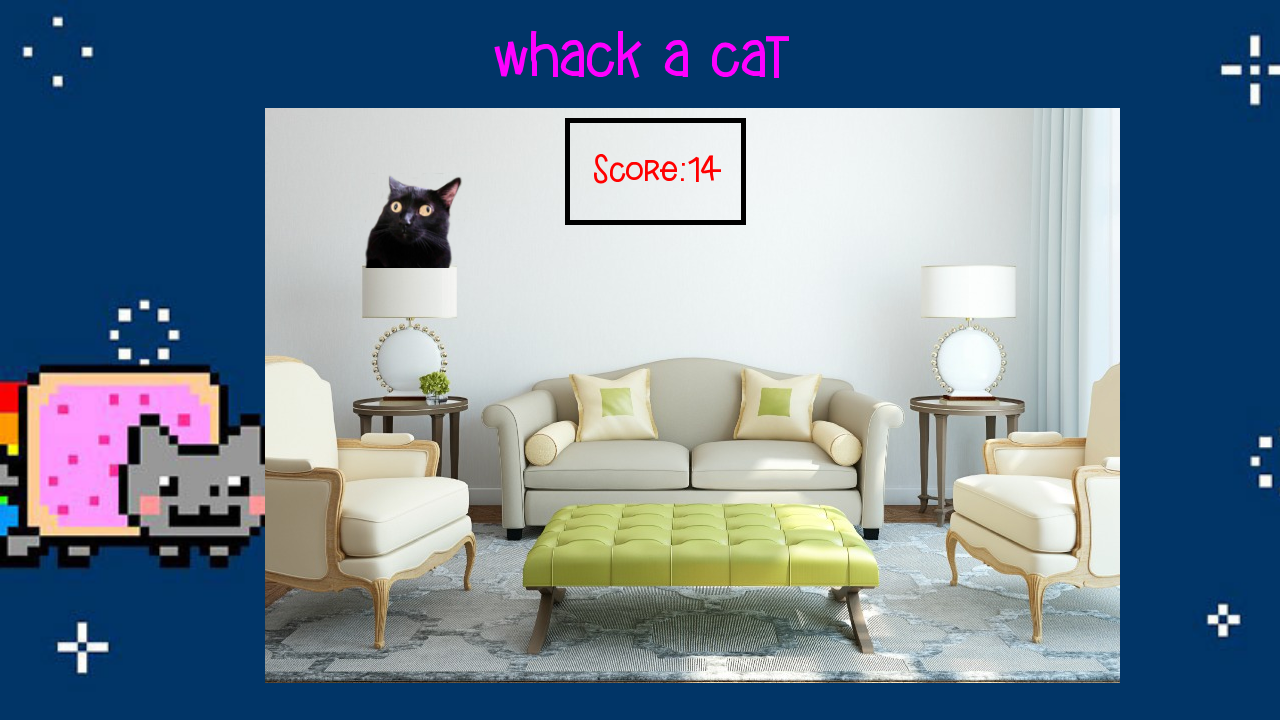

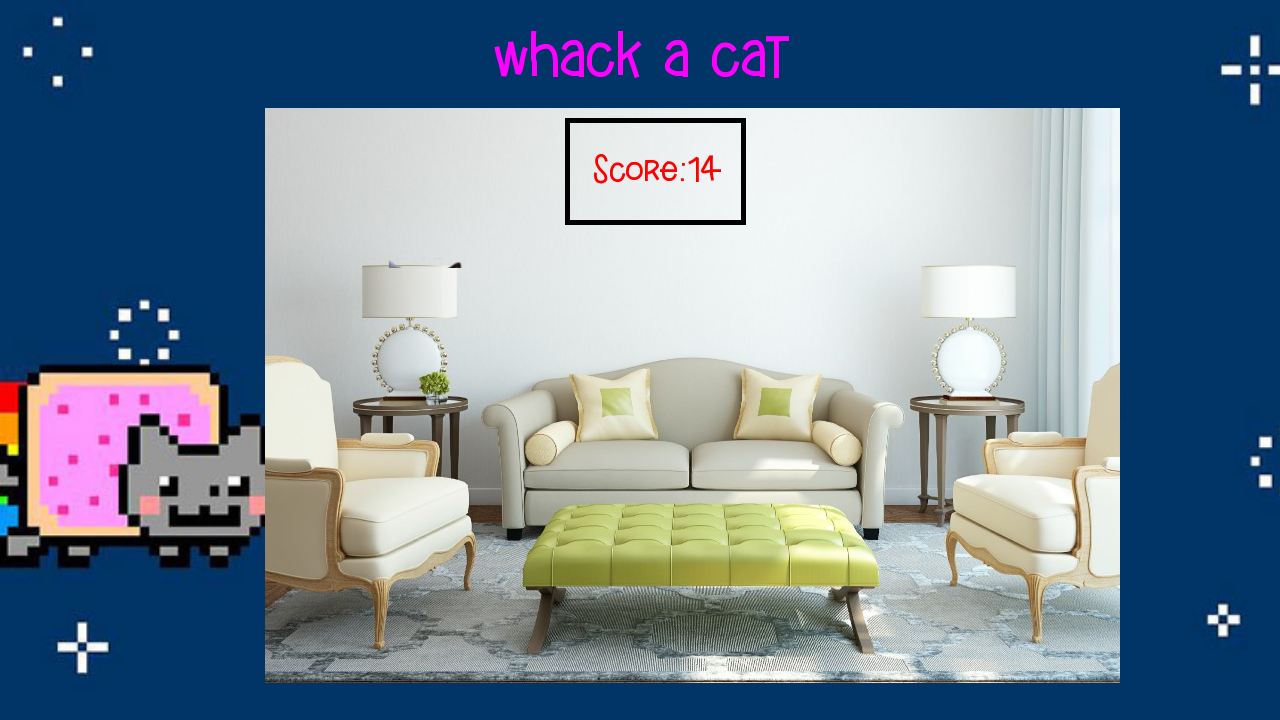